Tests that an item is removed when edited to an empty string

Starting URL: https://demo.playwright.dev/todomvc

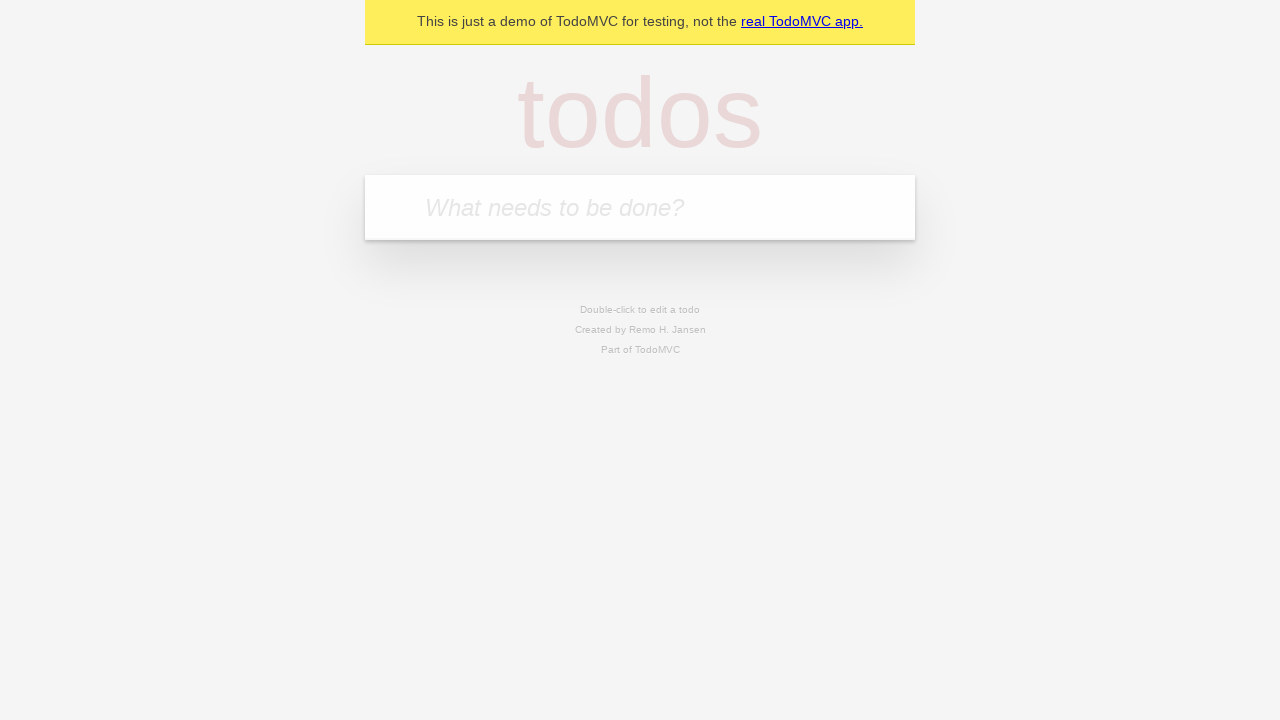

Filled new todo field with 'buy some cheese' on .new-todo
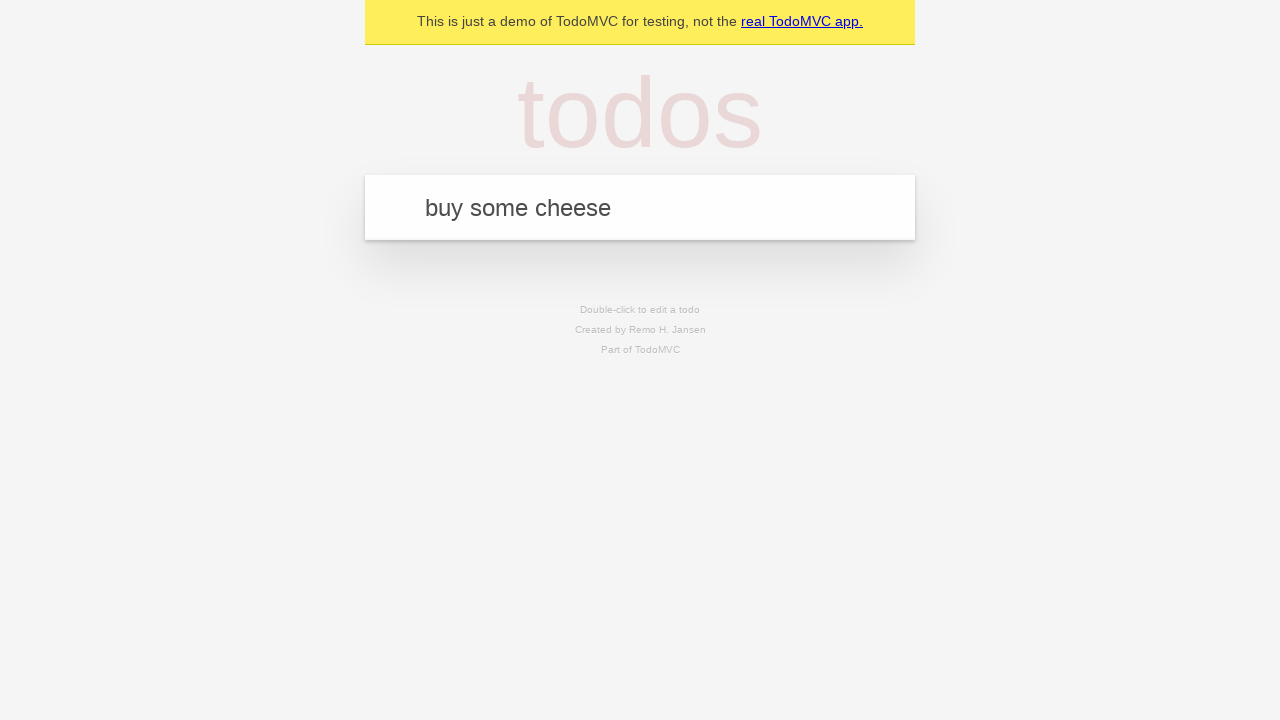

Pressed Enter to create first todo on .new-todo
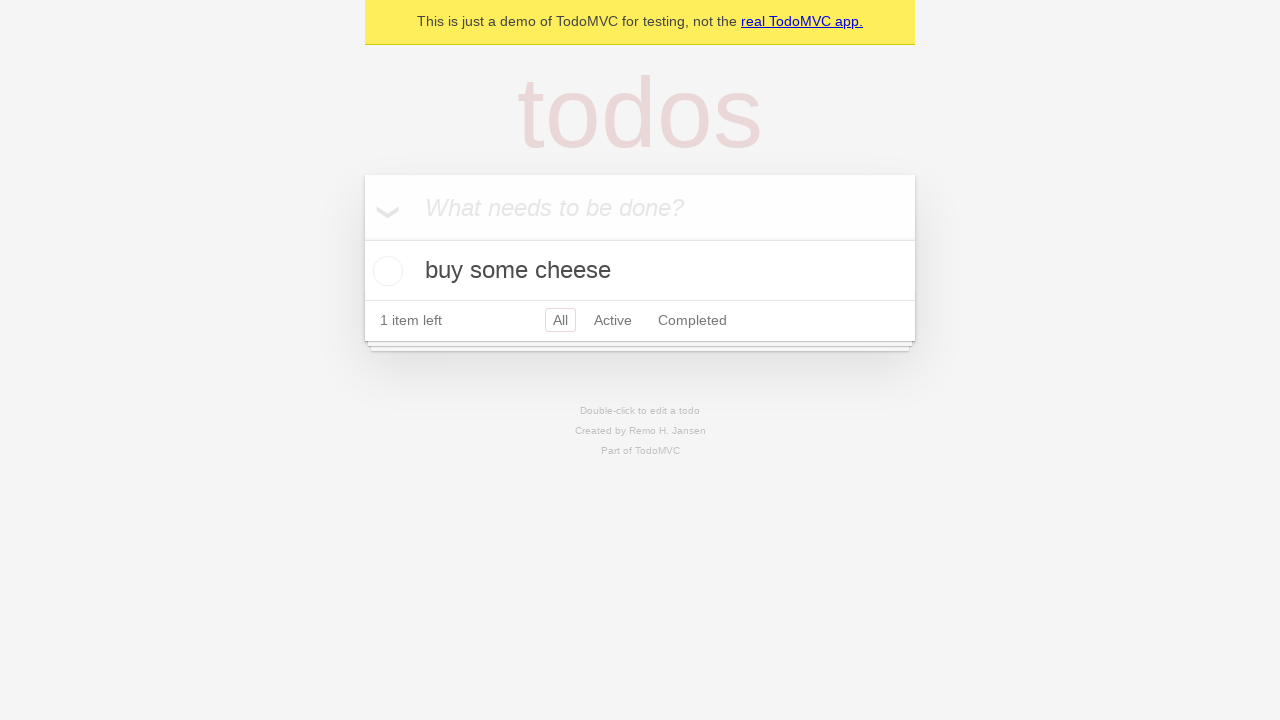

Filled new todo field with 'feed the cat' on .new-todo
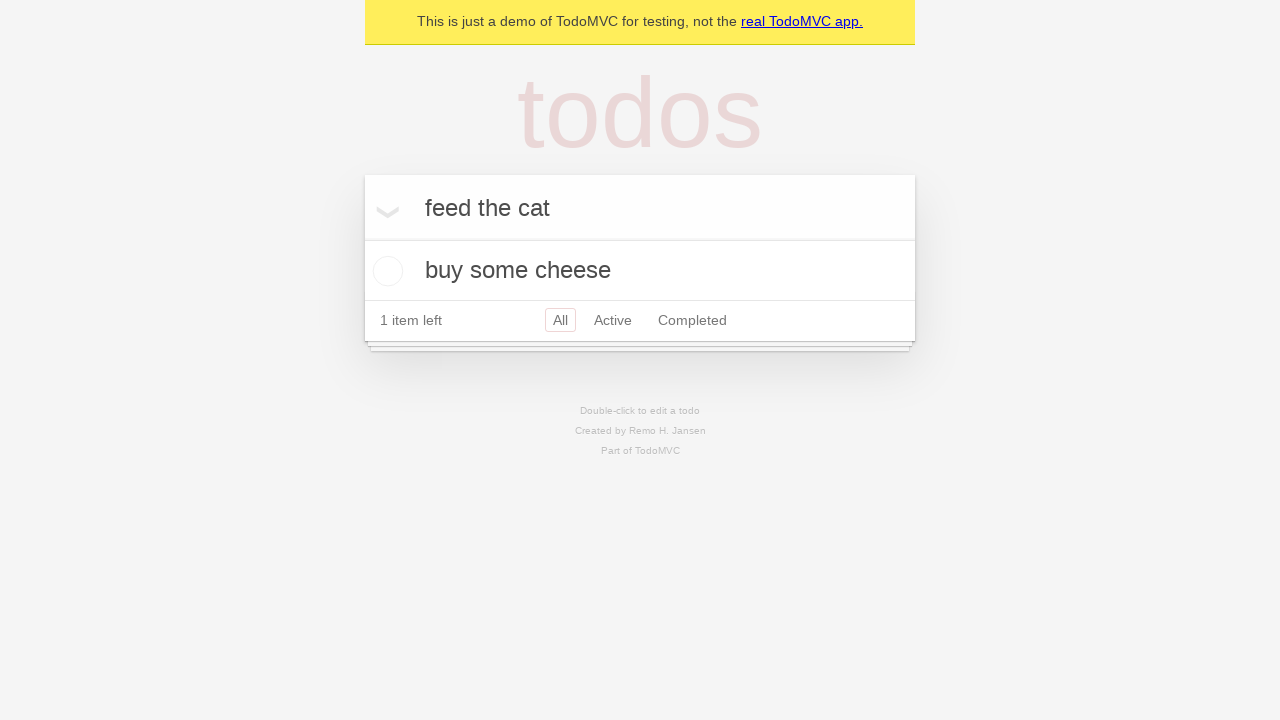

Pressed Enter to create second todo on .new-todo
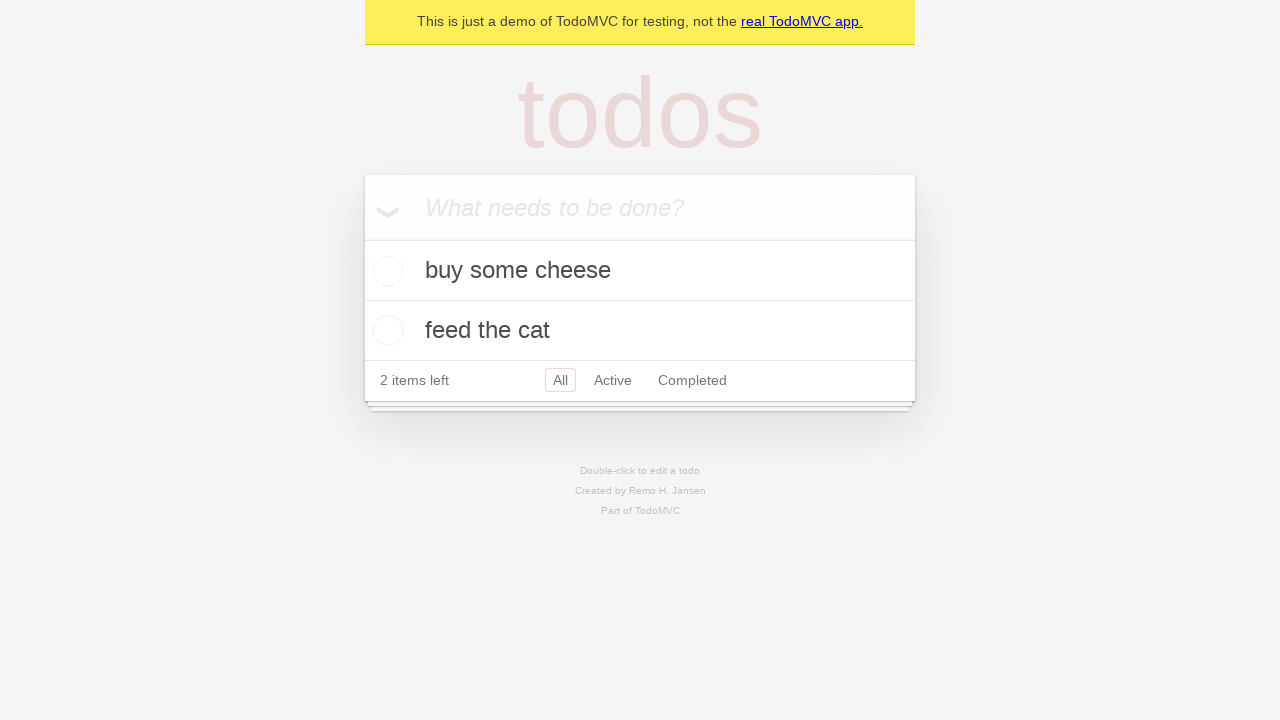

Filled new todo field with 'book a doctors appointment' on .new-todo
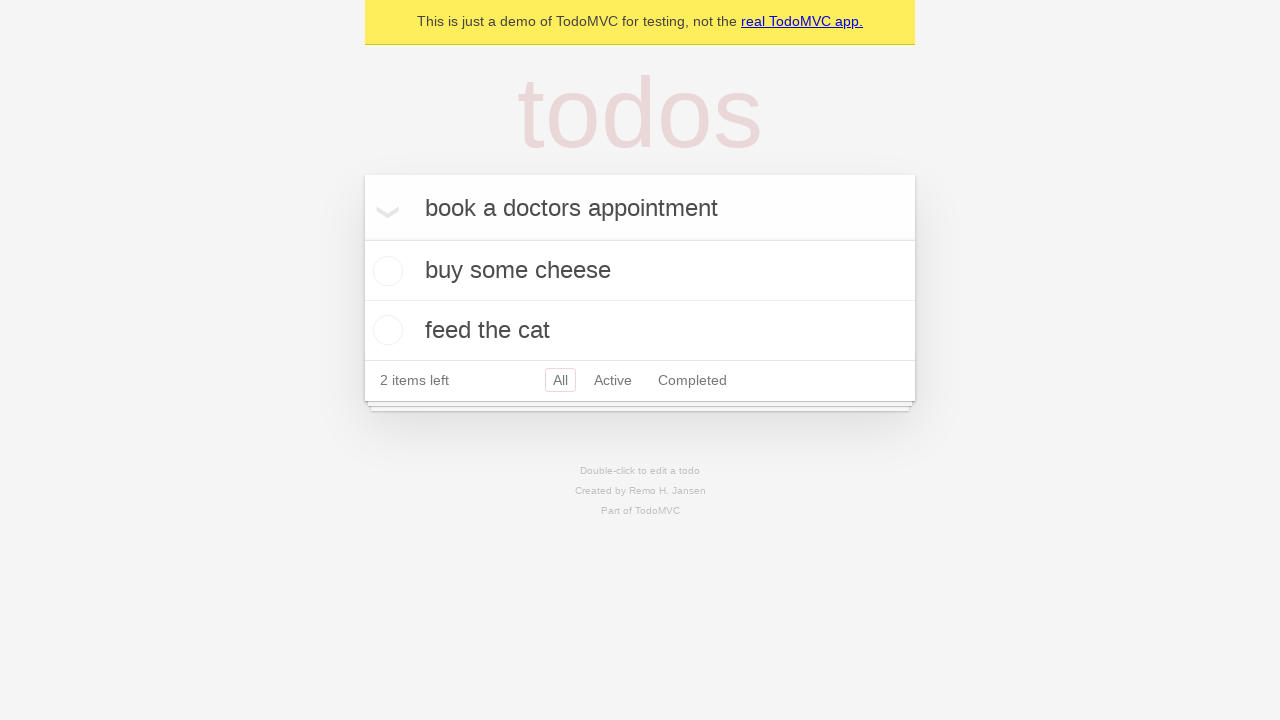

Pressed Enter to create third todo on .new-todo
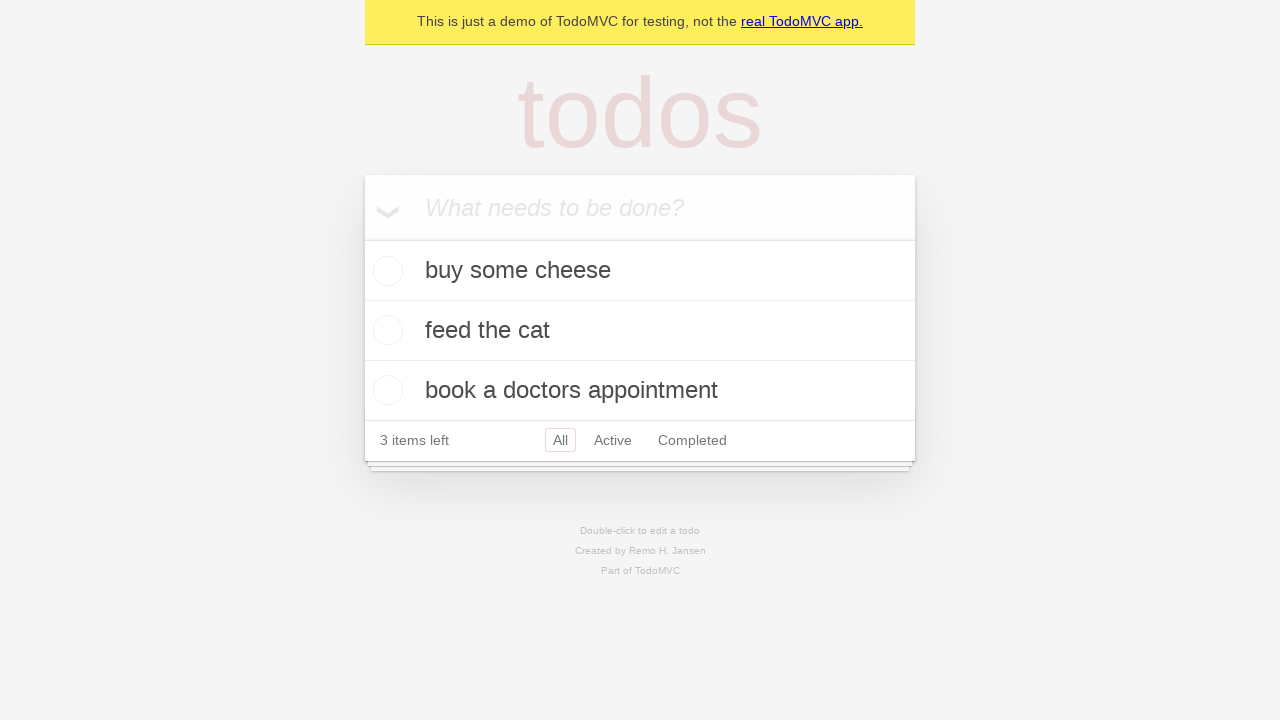

Waited for all three todos to load in the list
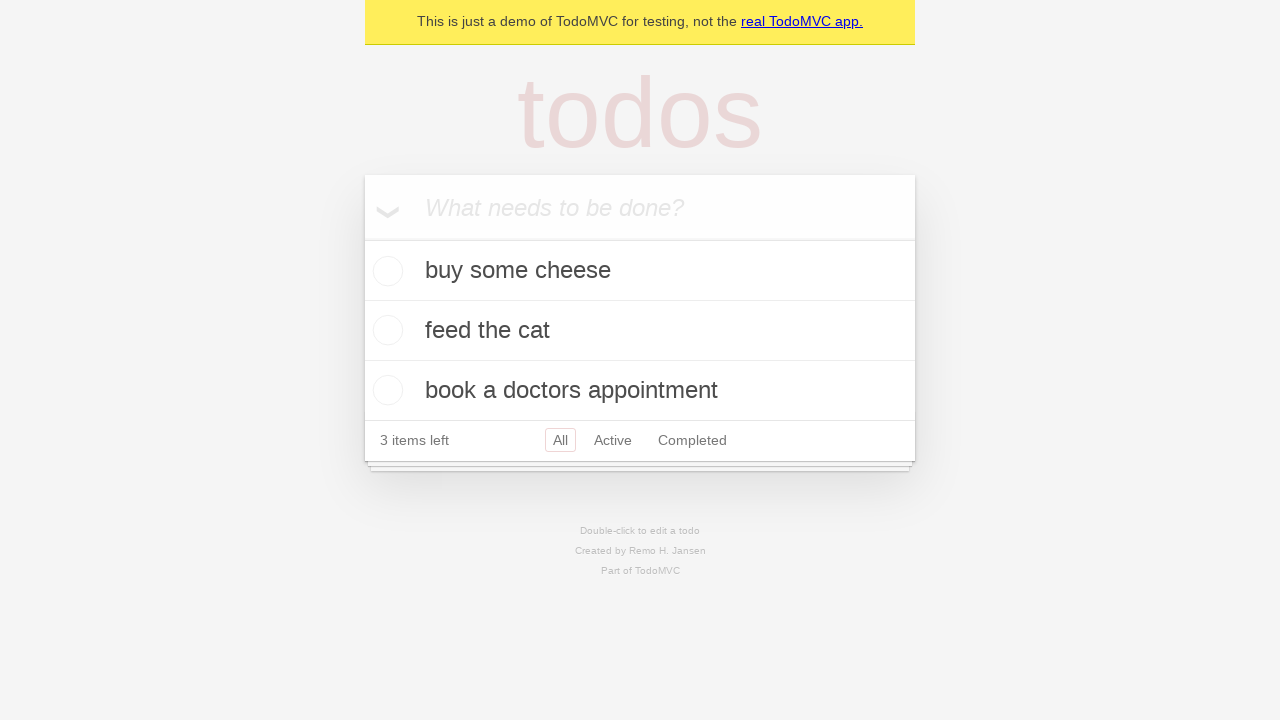

Double-clicked the second todo to enter edit mode at (640, 331) on .todo-list li >> nth=1
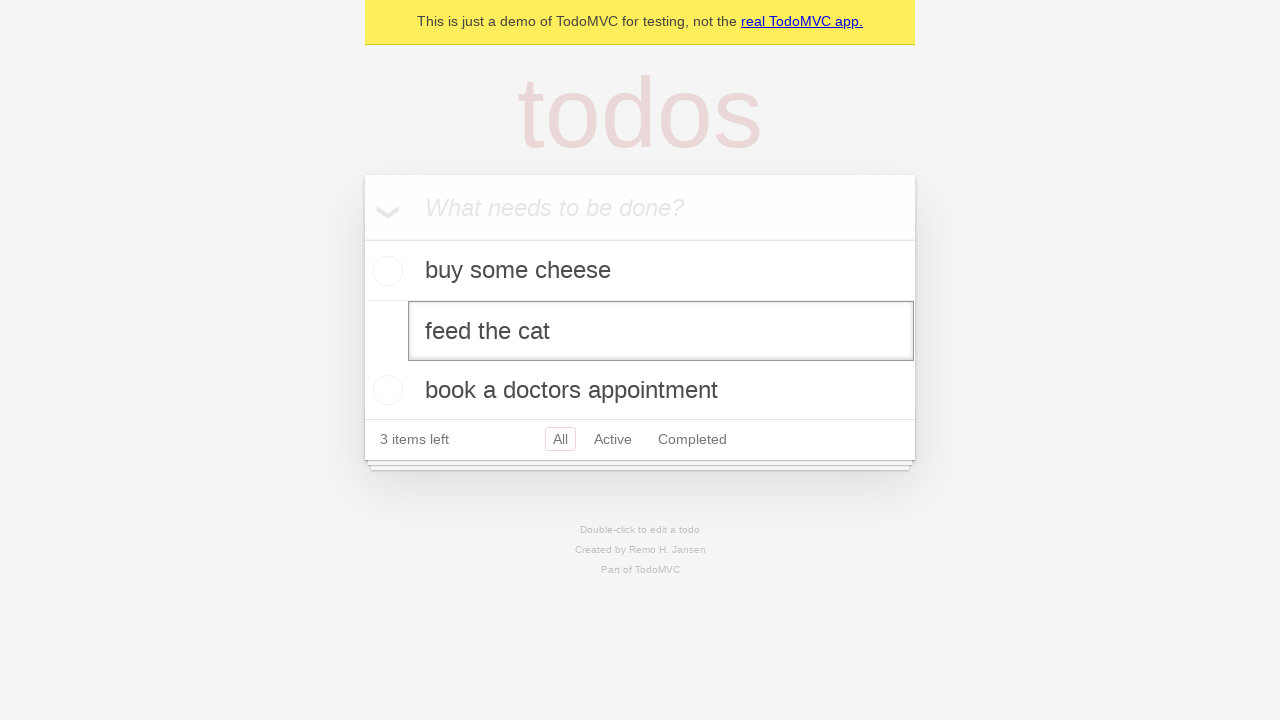

Cleared the edit field to empty string on .todo-list li >> nth=1 >> .edit
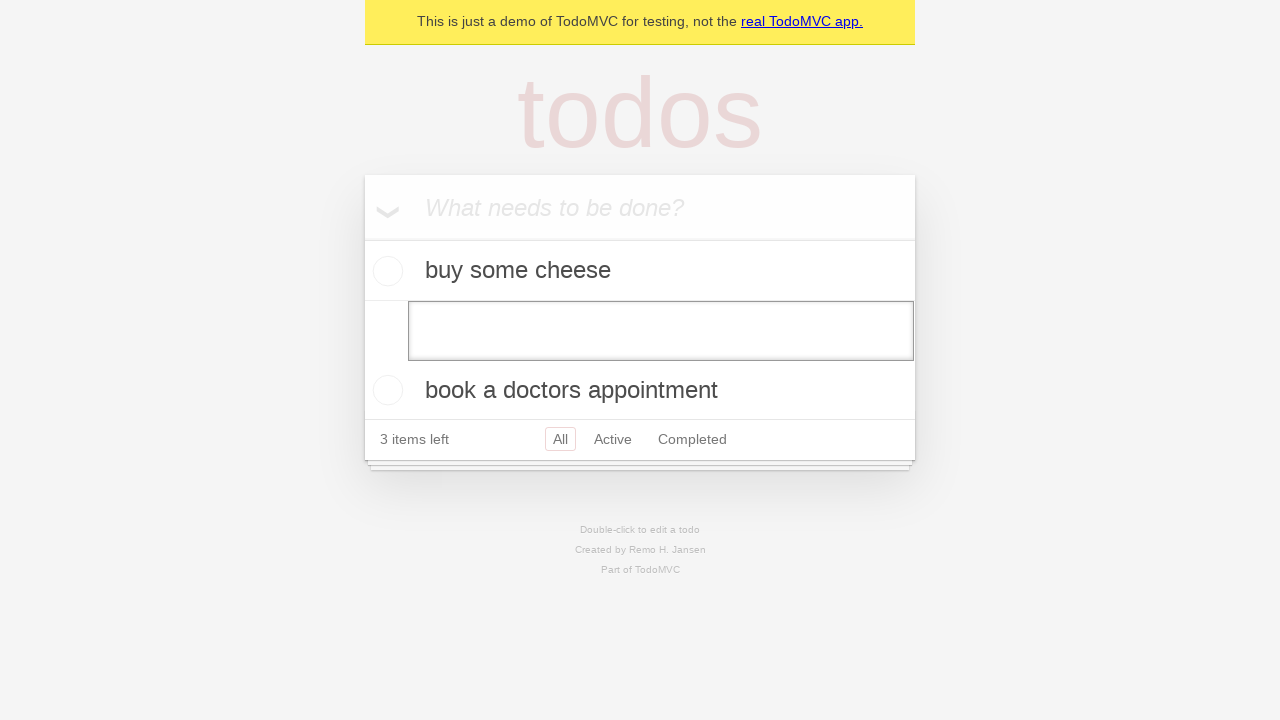

Pressed Enter to confirm empty edit, removing the todo item on .todo-list li >> nth=1 >> .edit
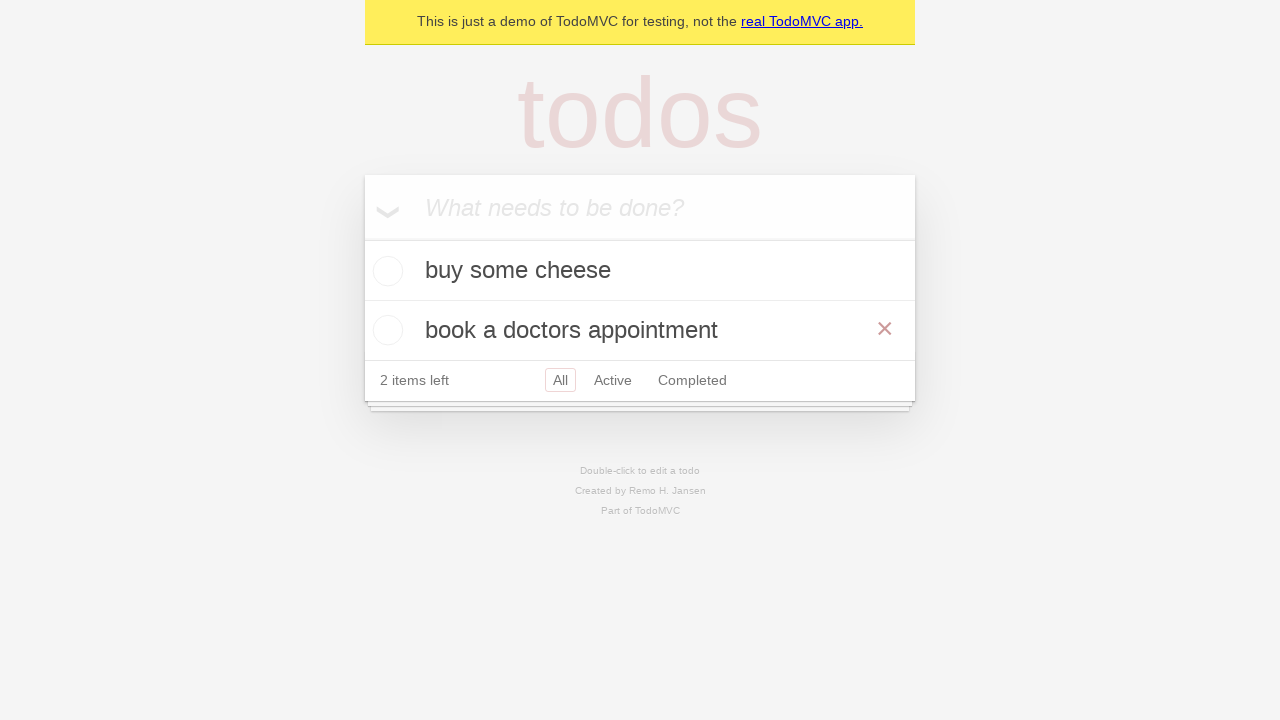

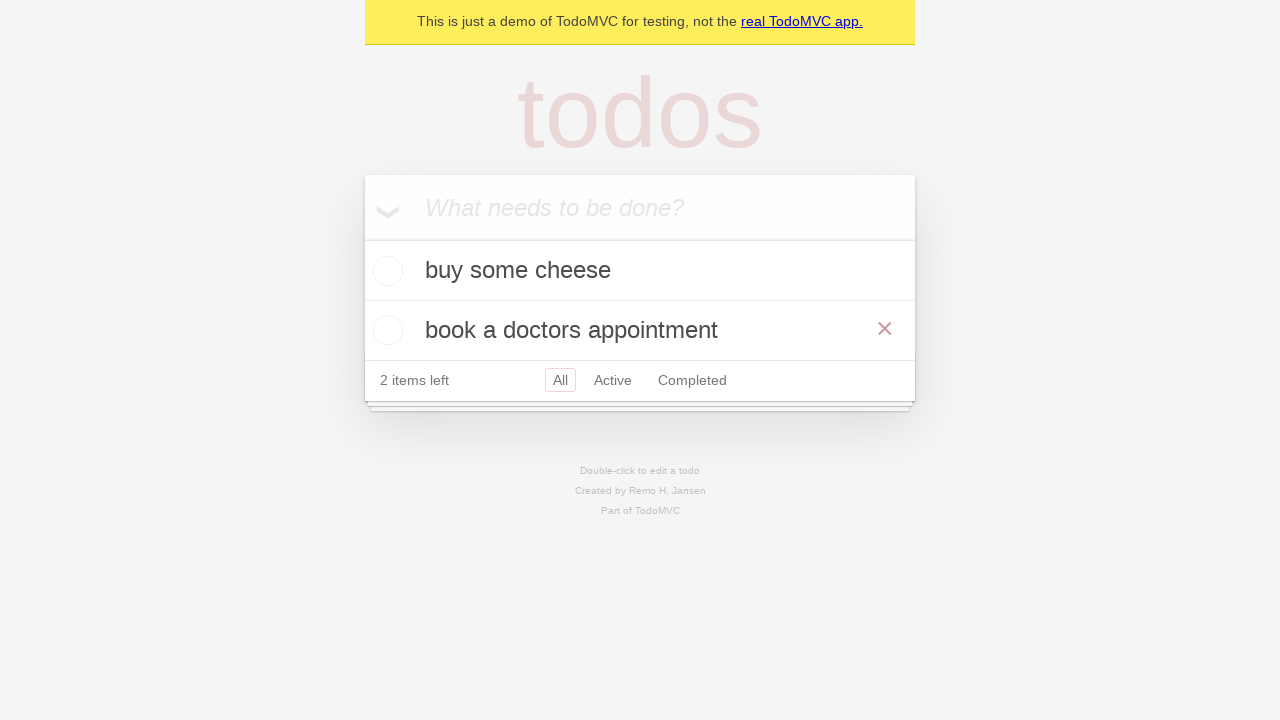